Tests drag and drop functionality by dragging an element from one location and dropping it onto a target element within an iframe

Starting URL: http://jqueryui.com/droppable/

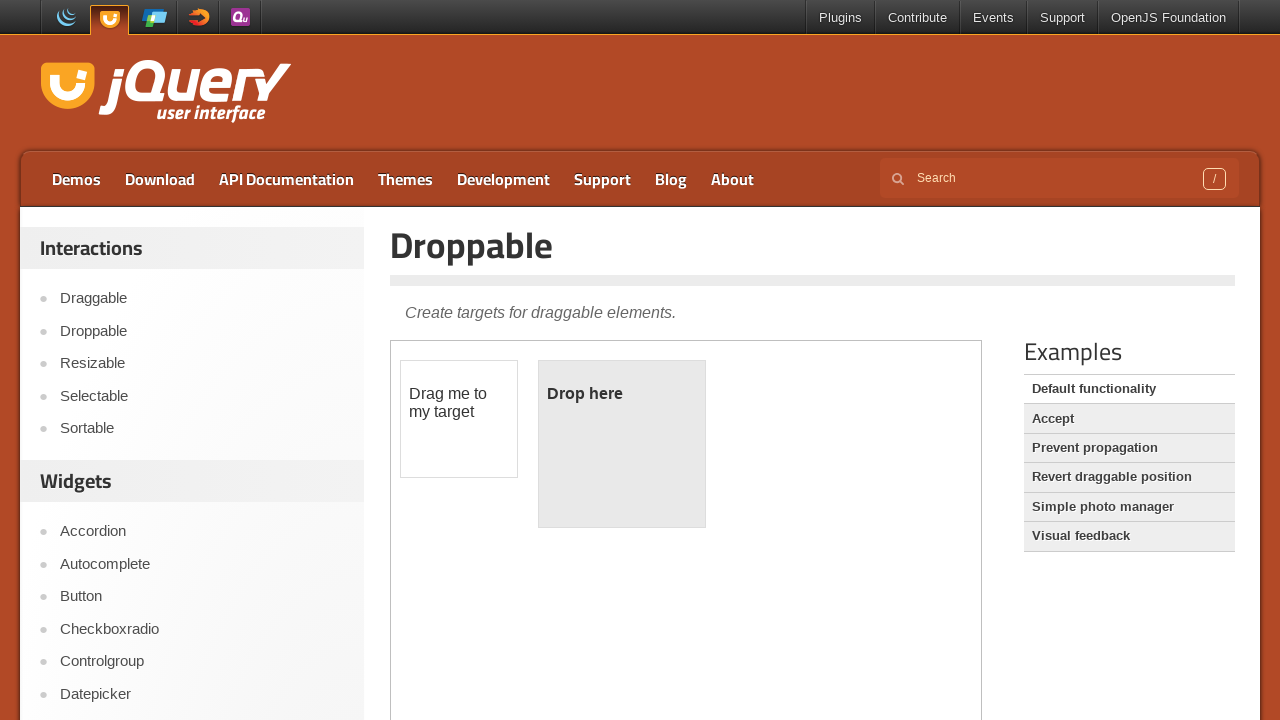

Located the iframe containing drag and drop elements
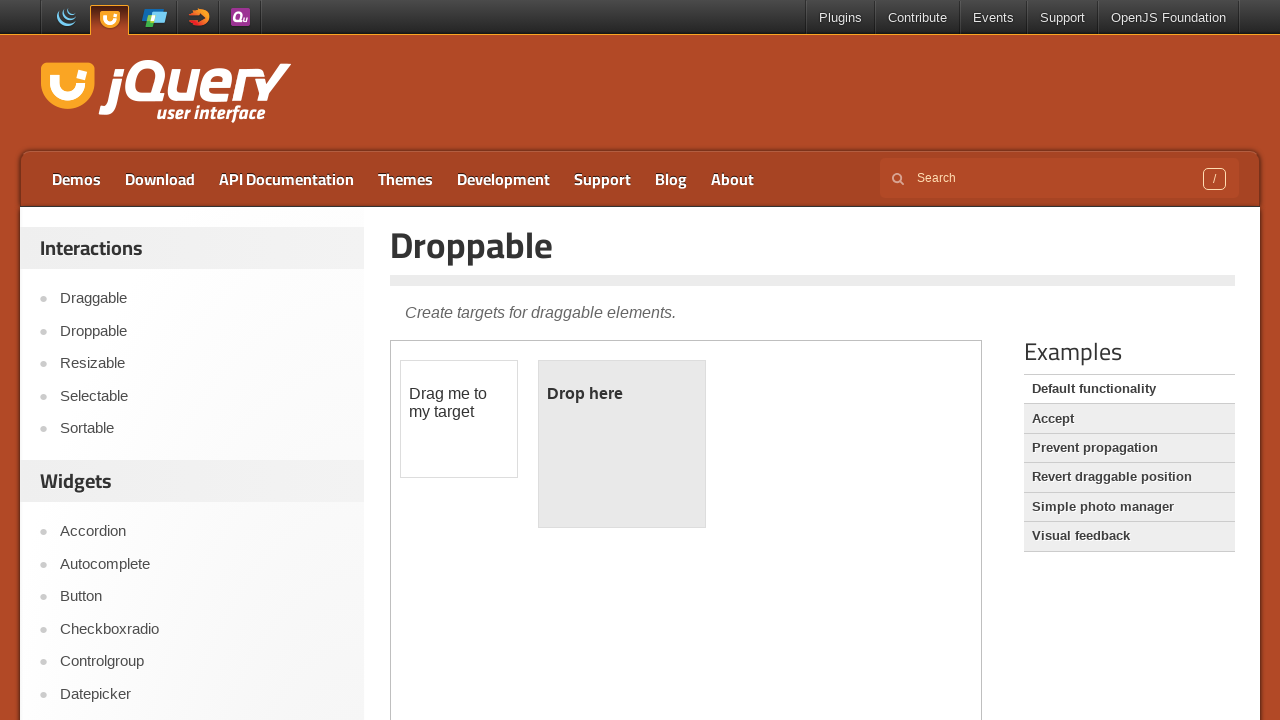

Dragged the draggable element onto the droppable target element at (622, 444)
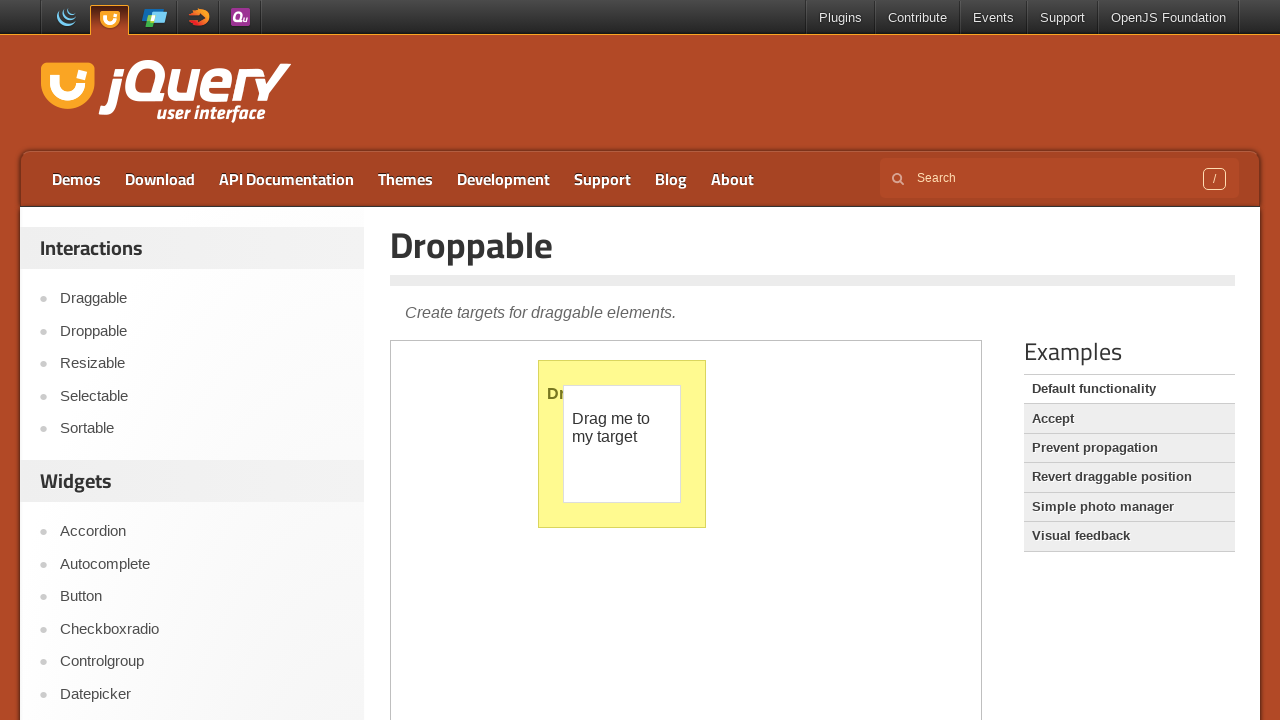

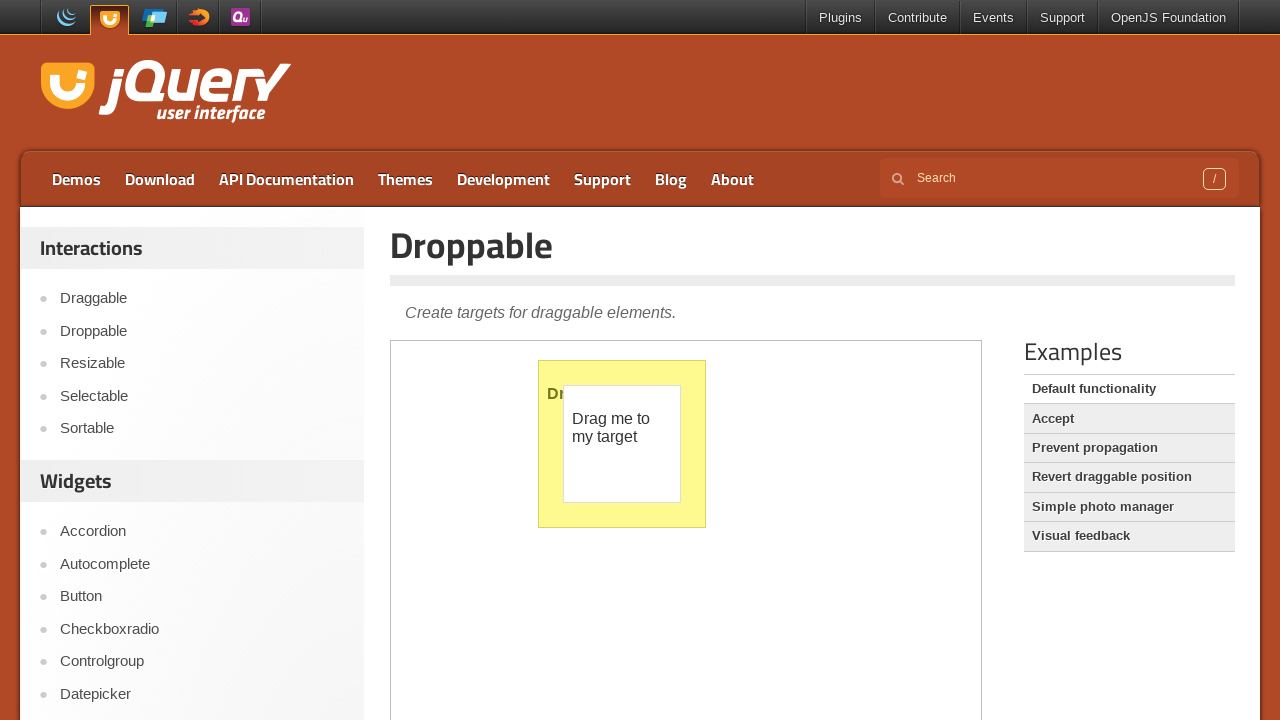